Tests handling a confirm JavaScript alert by clicking a button to trigger the alert and accepting it

Starting URL: https://v1.training-support.net/selenium/javascript-alerts

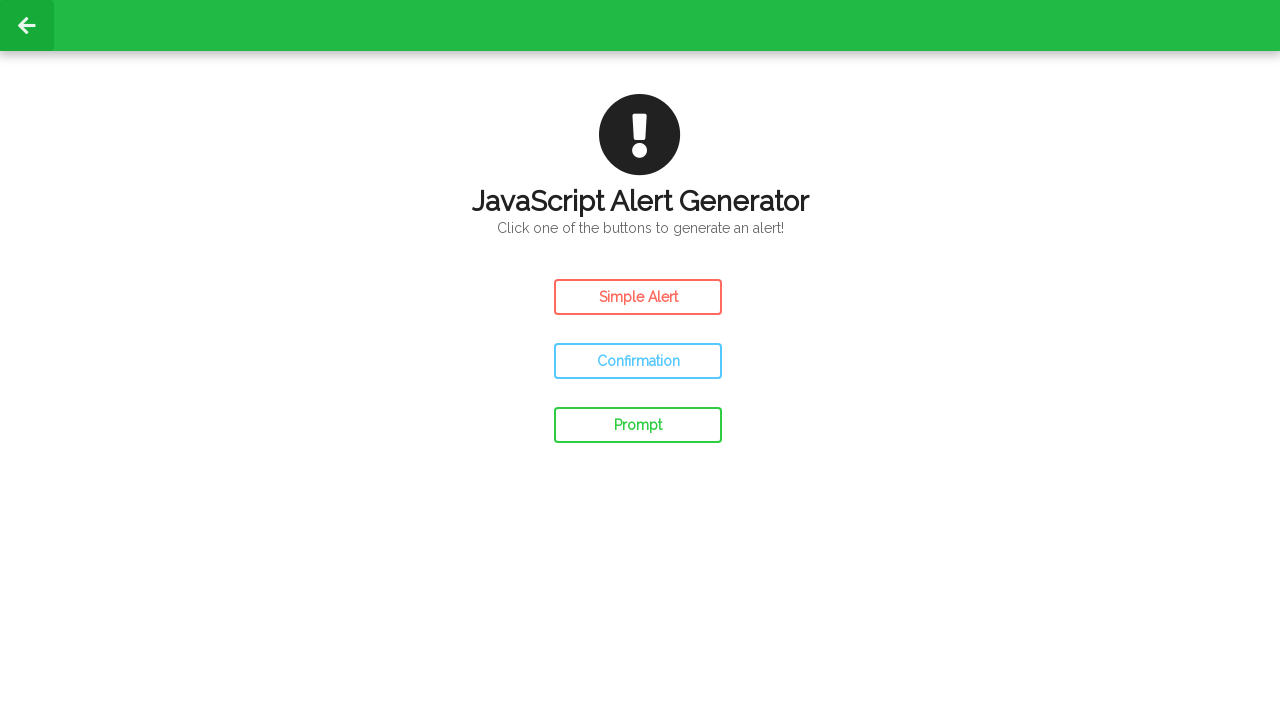

Set up dialog handler to accept confirm alerts
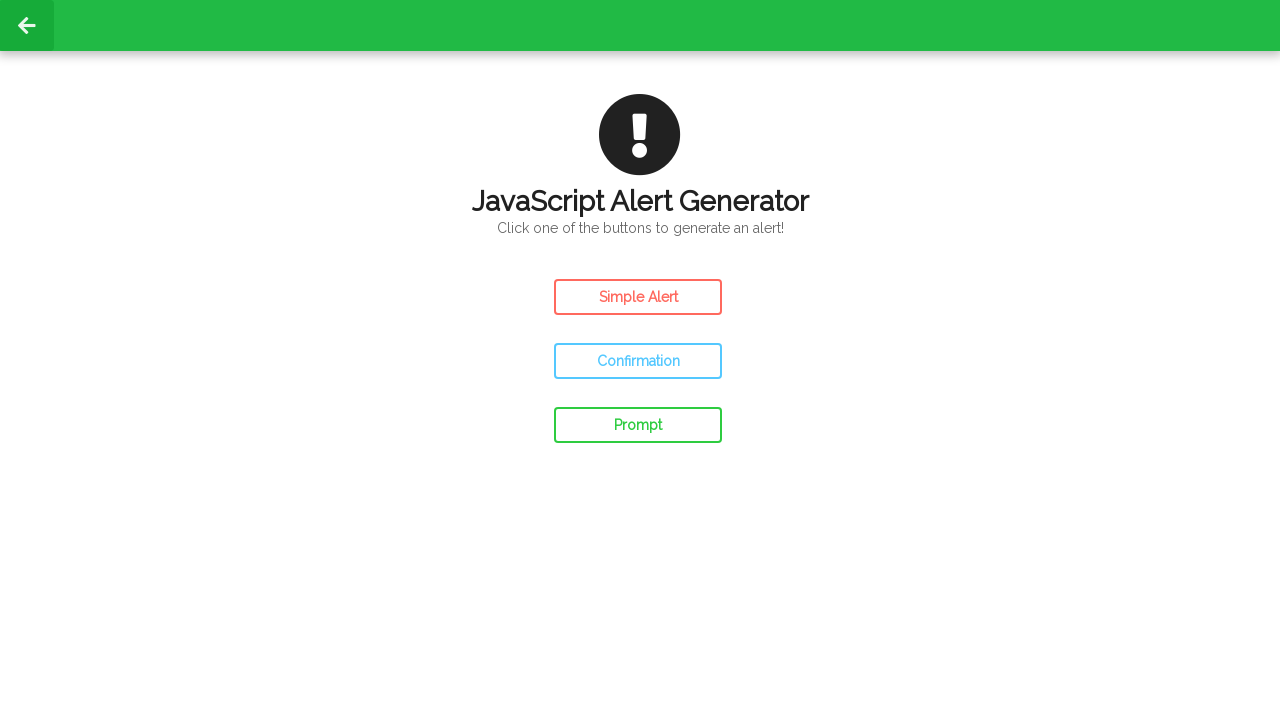

Clicked the confirm alert button at (638, 361) on #confirm
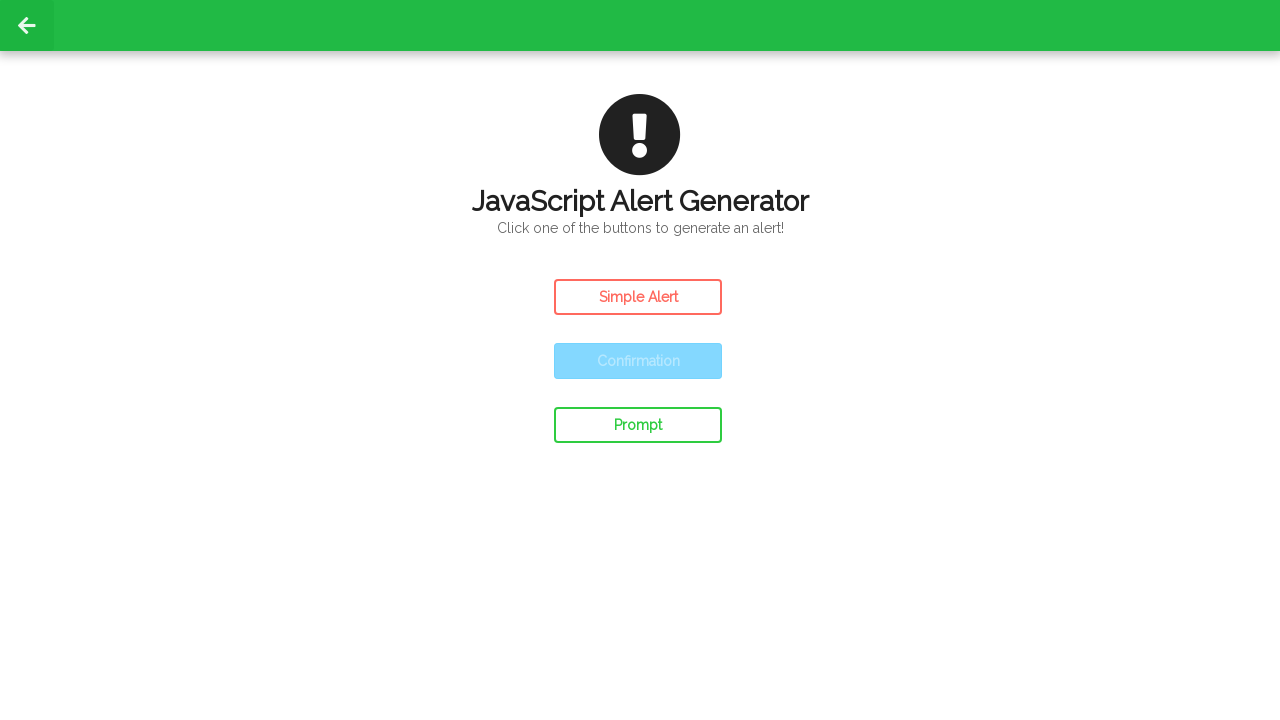

Waited for alert interaction to complete
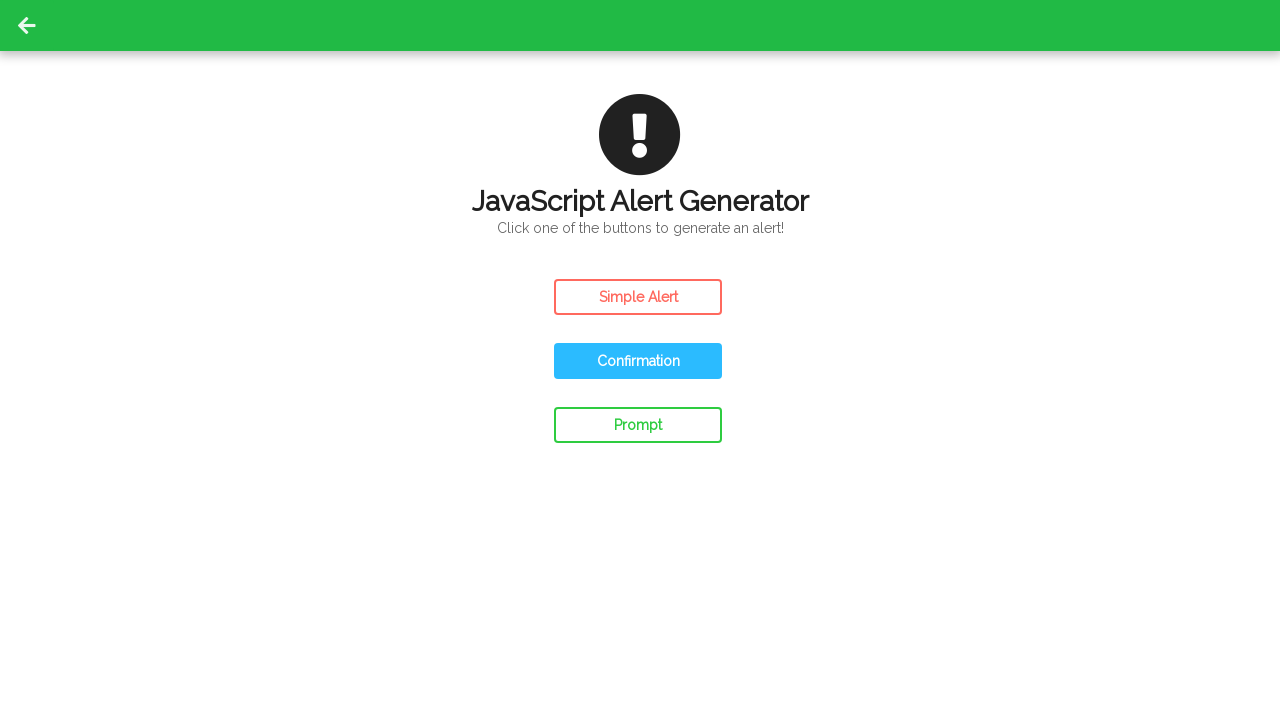

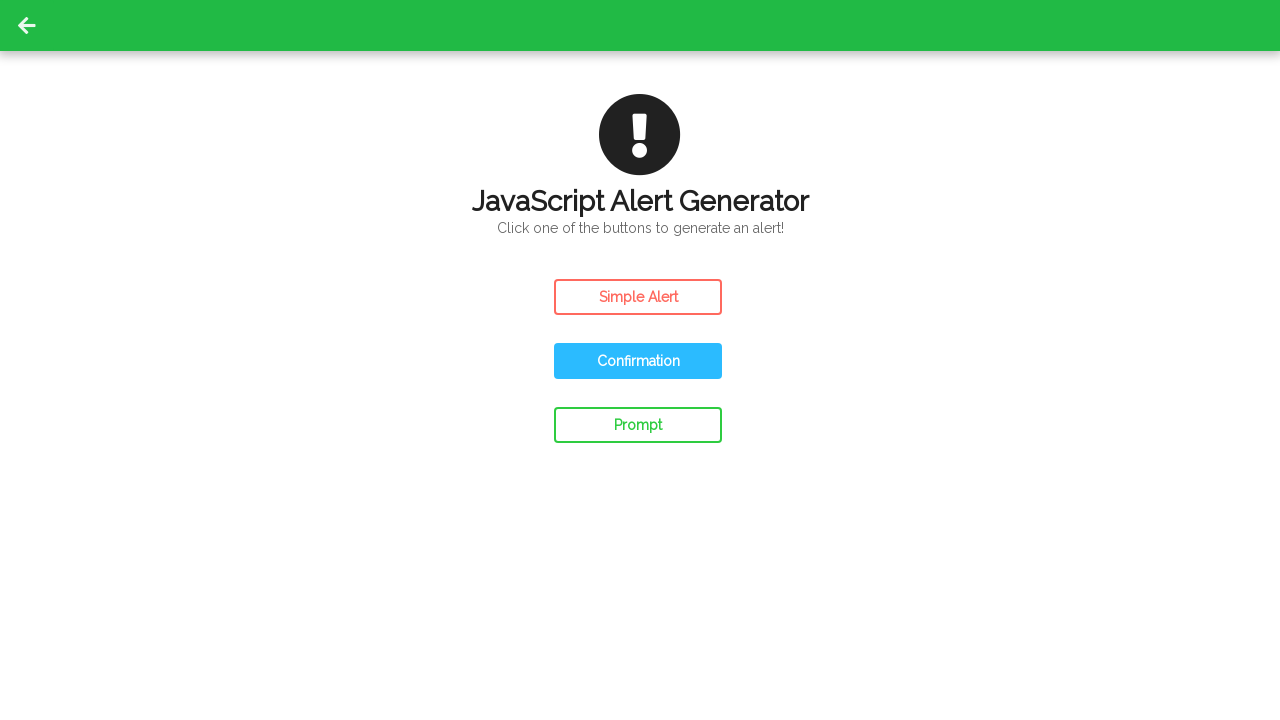